Navigates to Gmail homepage and retrieves the page title to verify the page loaded correctly

Starting URL: https://www.gmail.com/

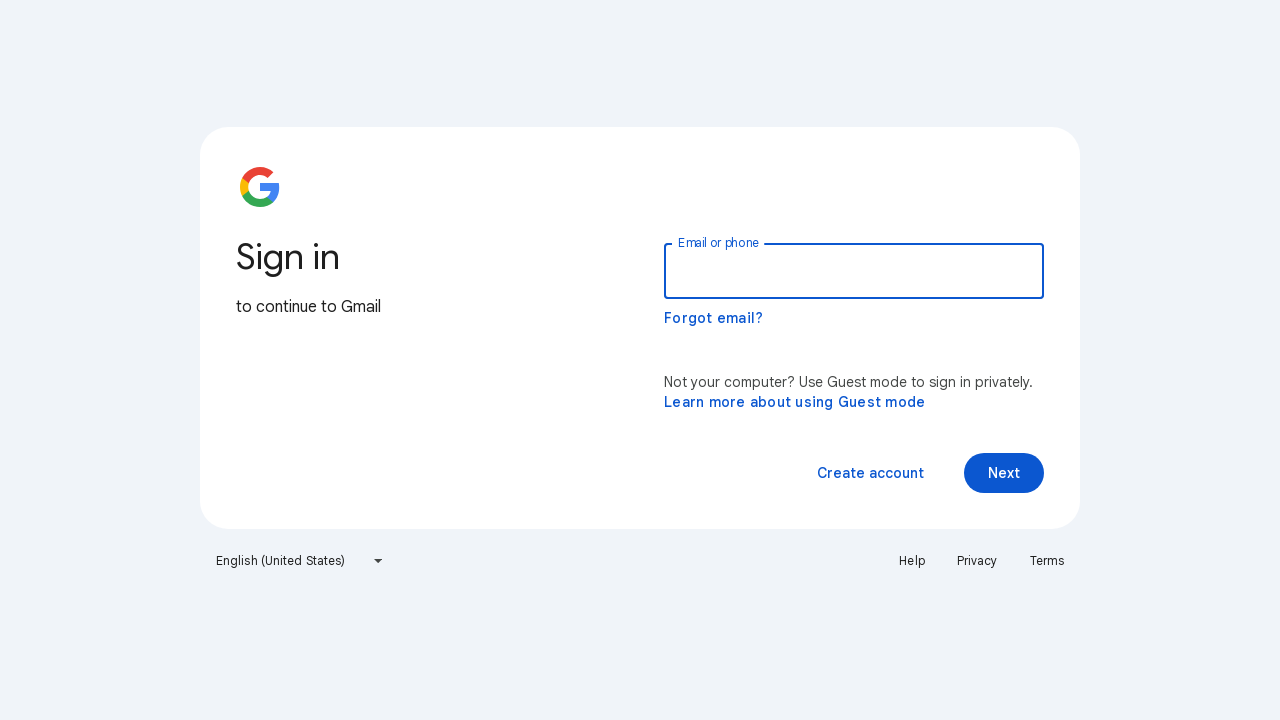

Navigated to Gmail homepage
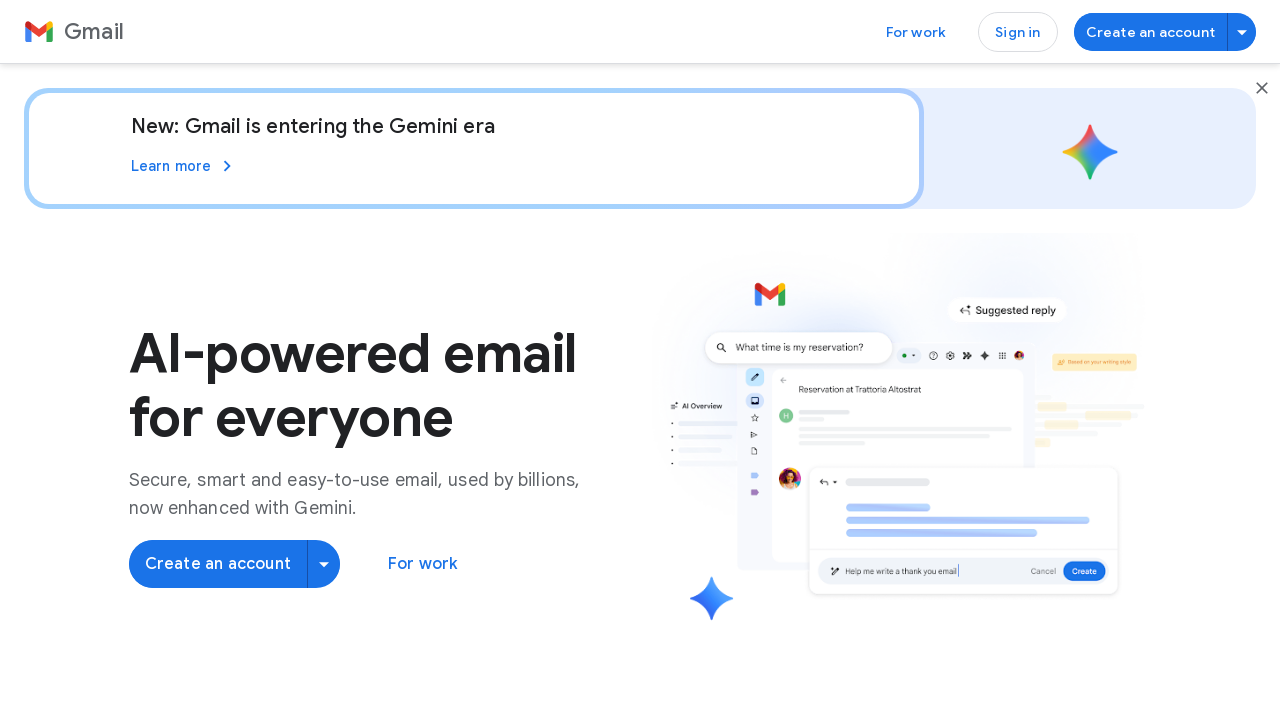

Retrieved page title: Gmail: Secure, AI-Powered Email for Everyone | Google Workspace
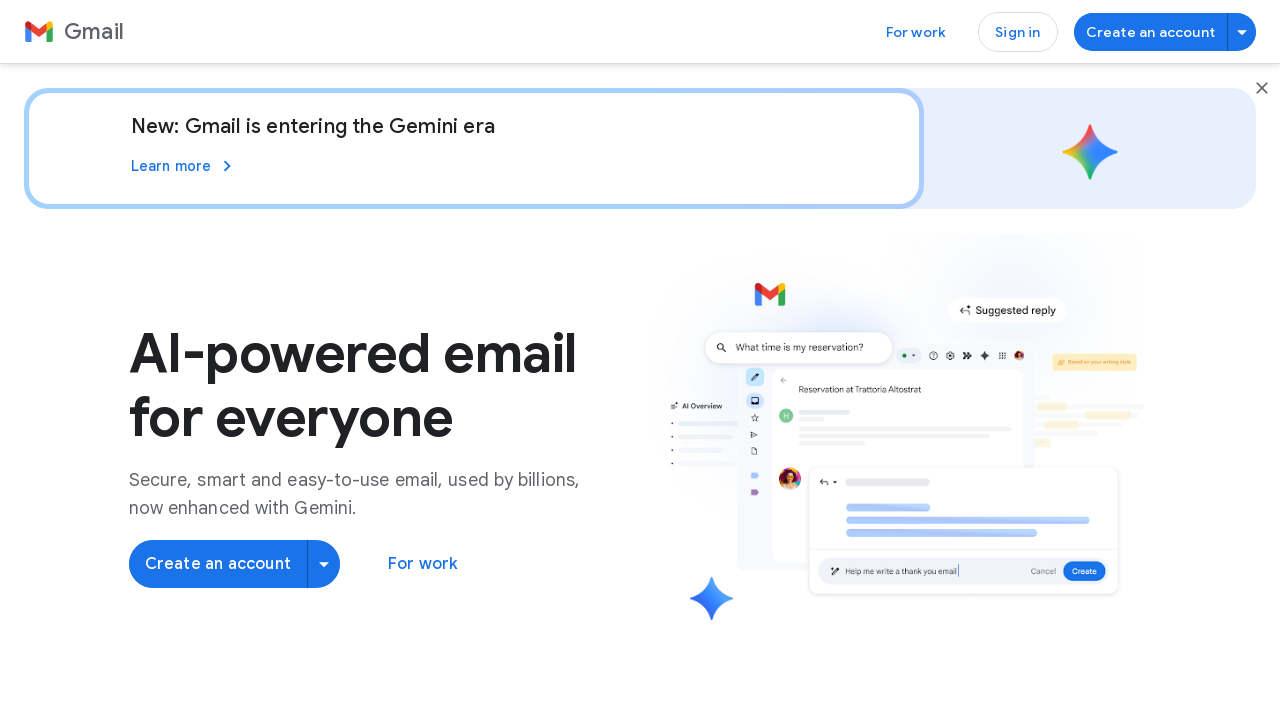

Printed page title to console
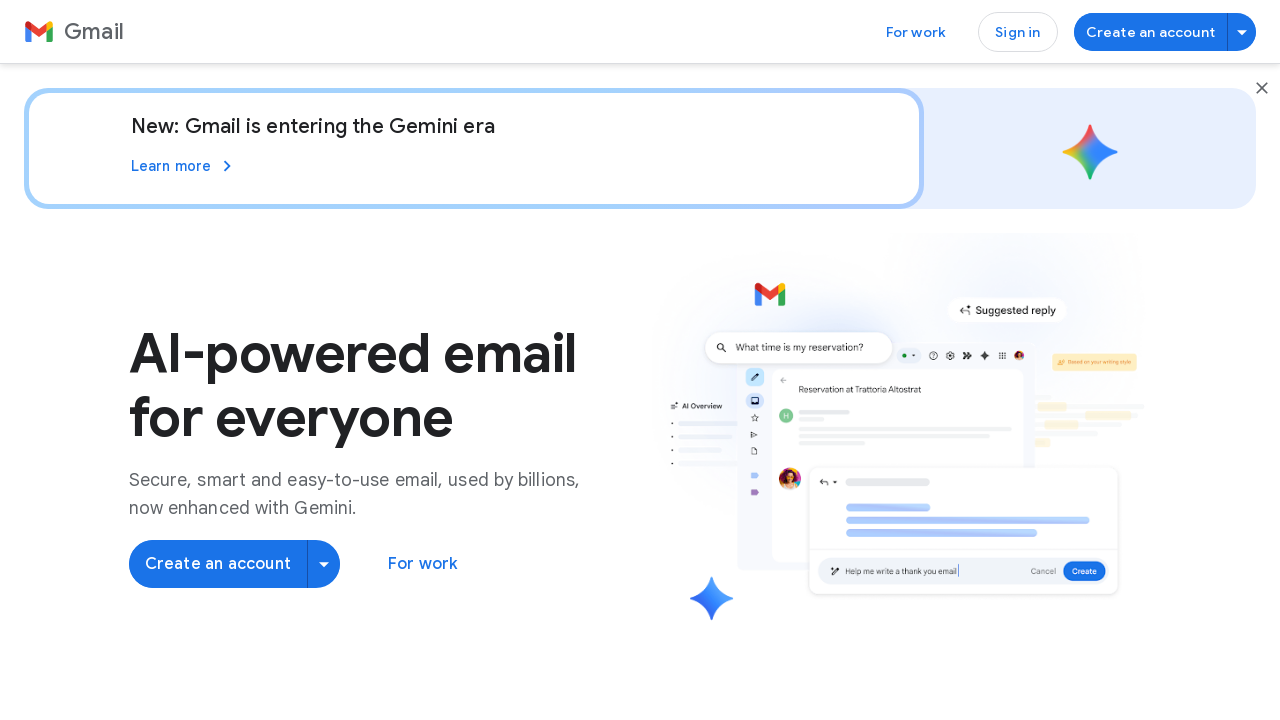

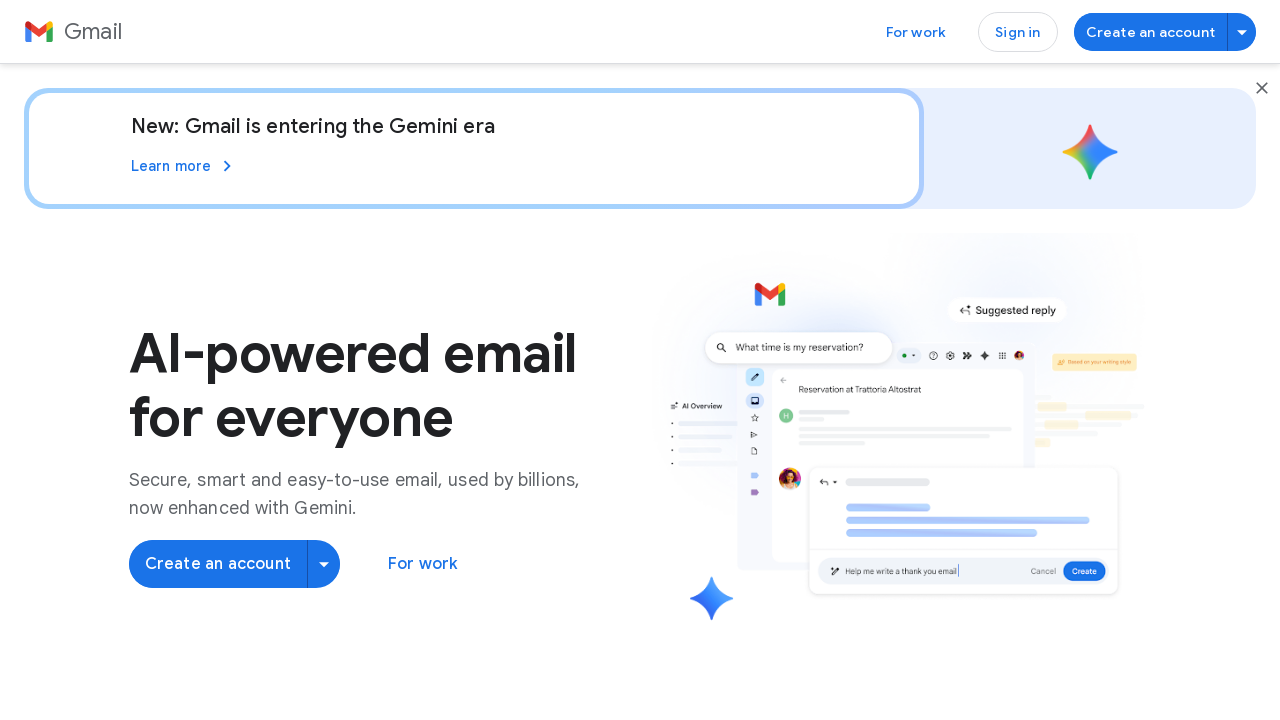